Tests checkbox functionality by clicking on multiple checkbox options for job roles and skills

Starting URL: https://awesomeqa.com/practice.html

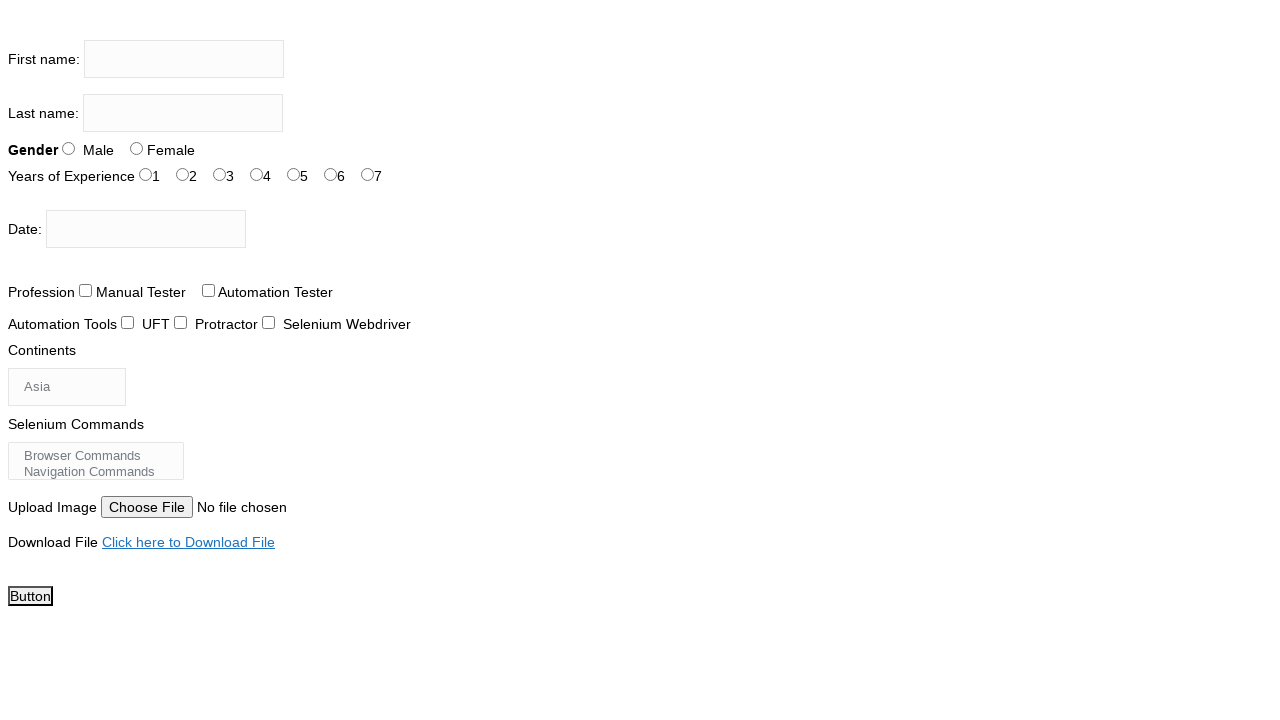

Clicked Automation Tester checkbox at (208, 290) on input[value='Automation Tester']
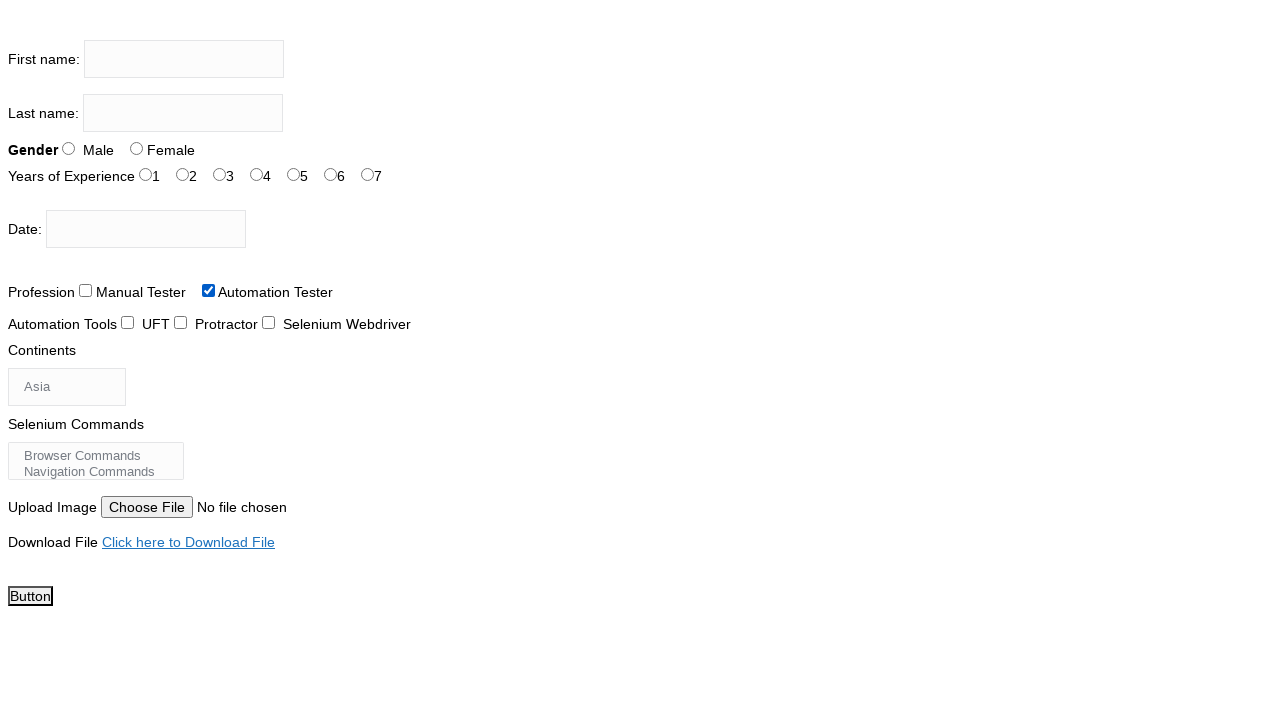

Clicked Manual Tester checkbox at (86, 290) on input[value='Manual Tester']
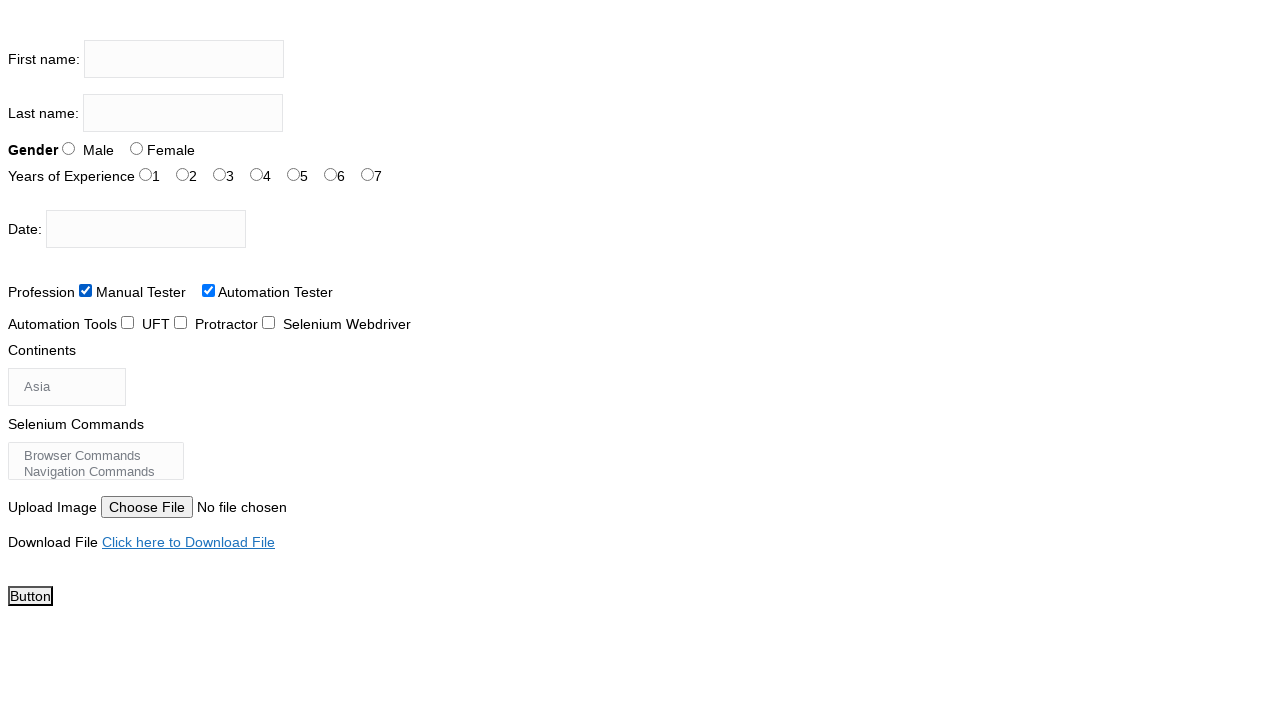

Clicked Selenium Webdriver checkbox at (268, 322) on input[value='Selenium Webdriver']
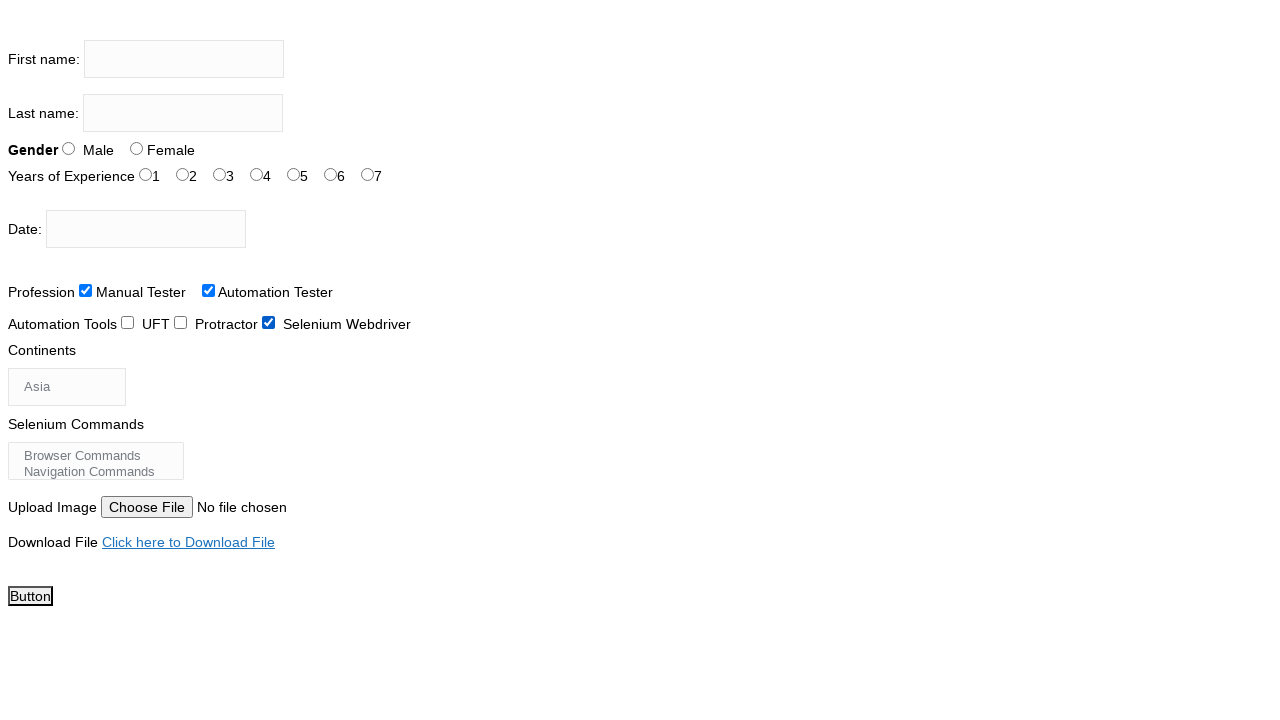

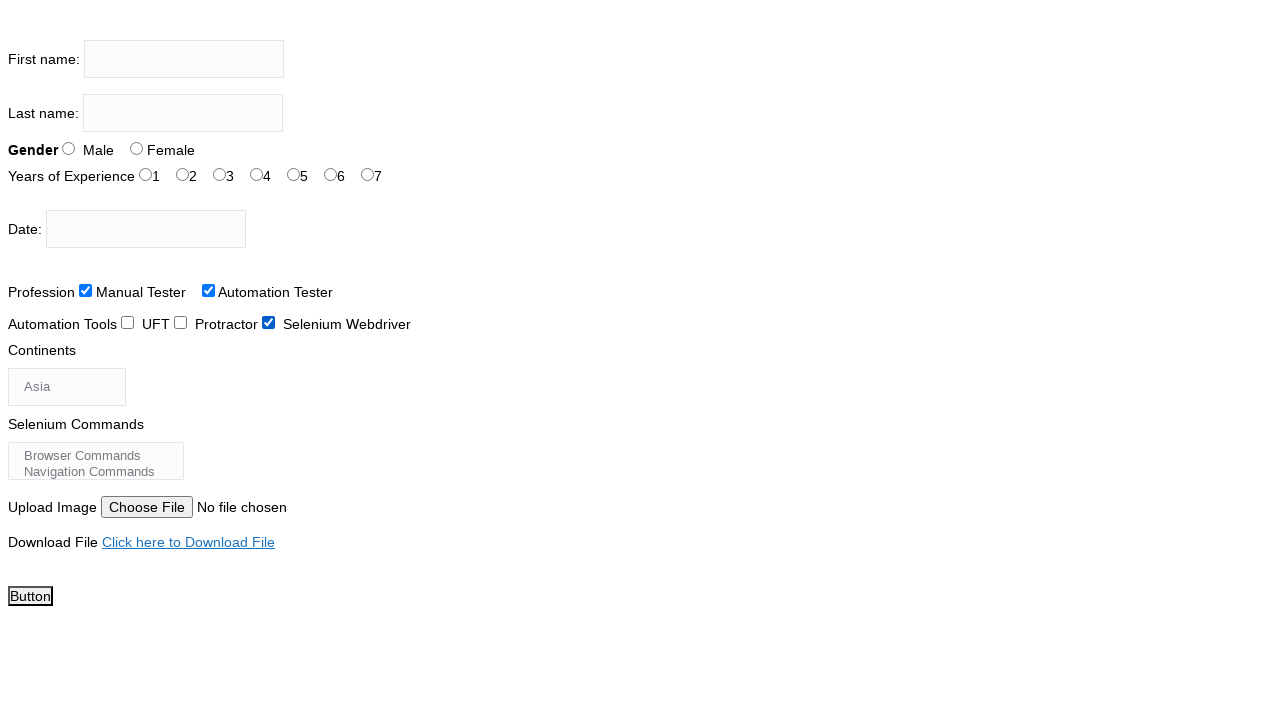